Fills out a text box form with user information (name, email, addresses) and submits it, then verifies the name appears in the output

Starting URL: https://demoqa.com/text-box

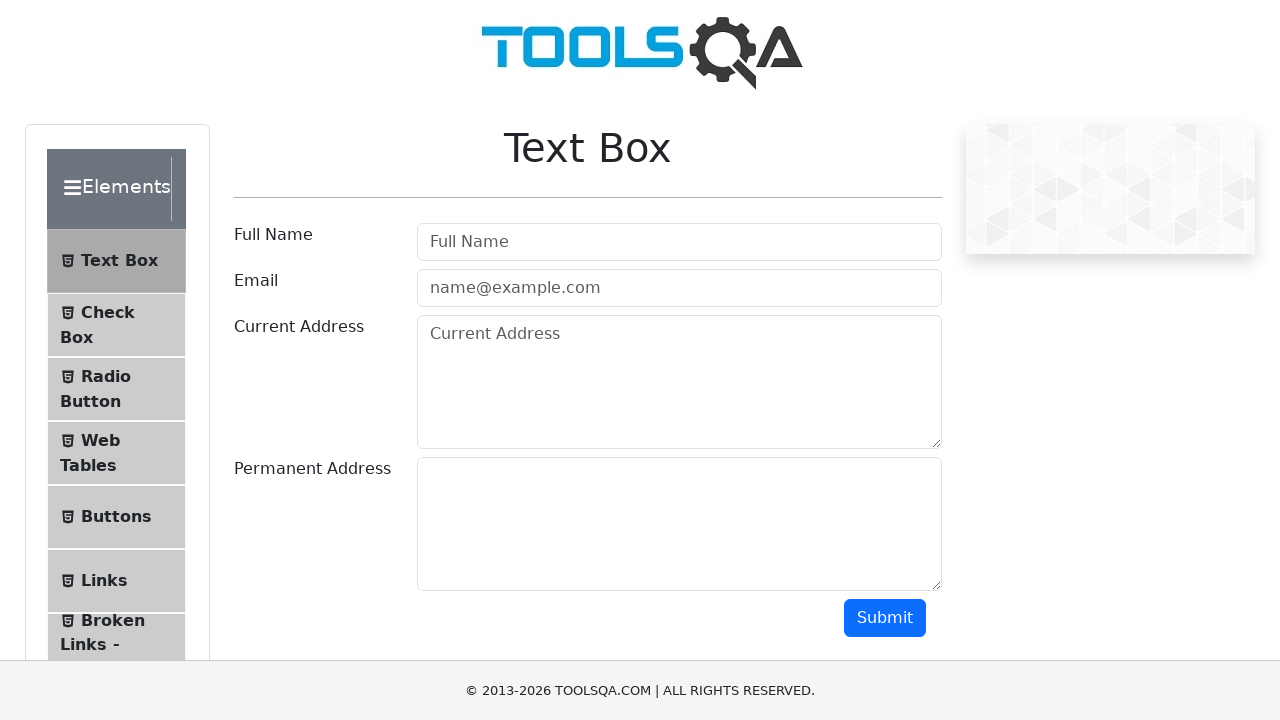

Filled username field with 'Arifin' on #userName
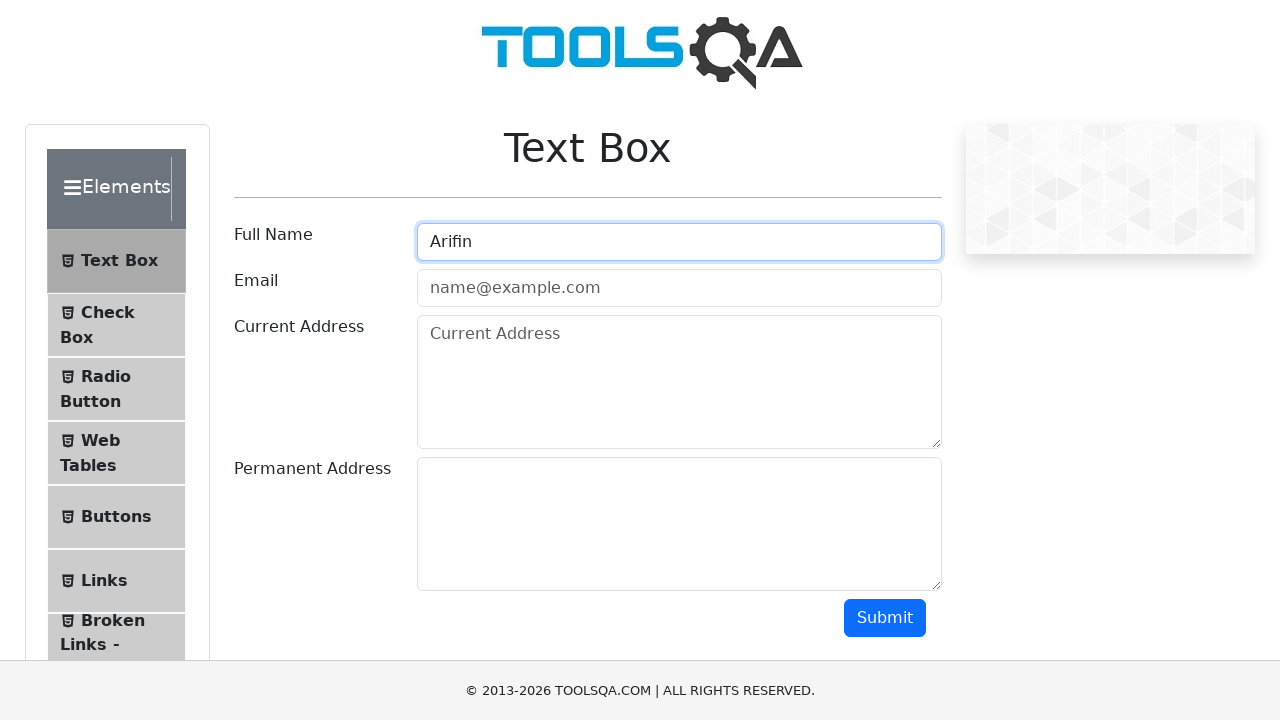

Filled email field with 'xyz@gmail.com' on #userEmail
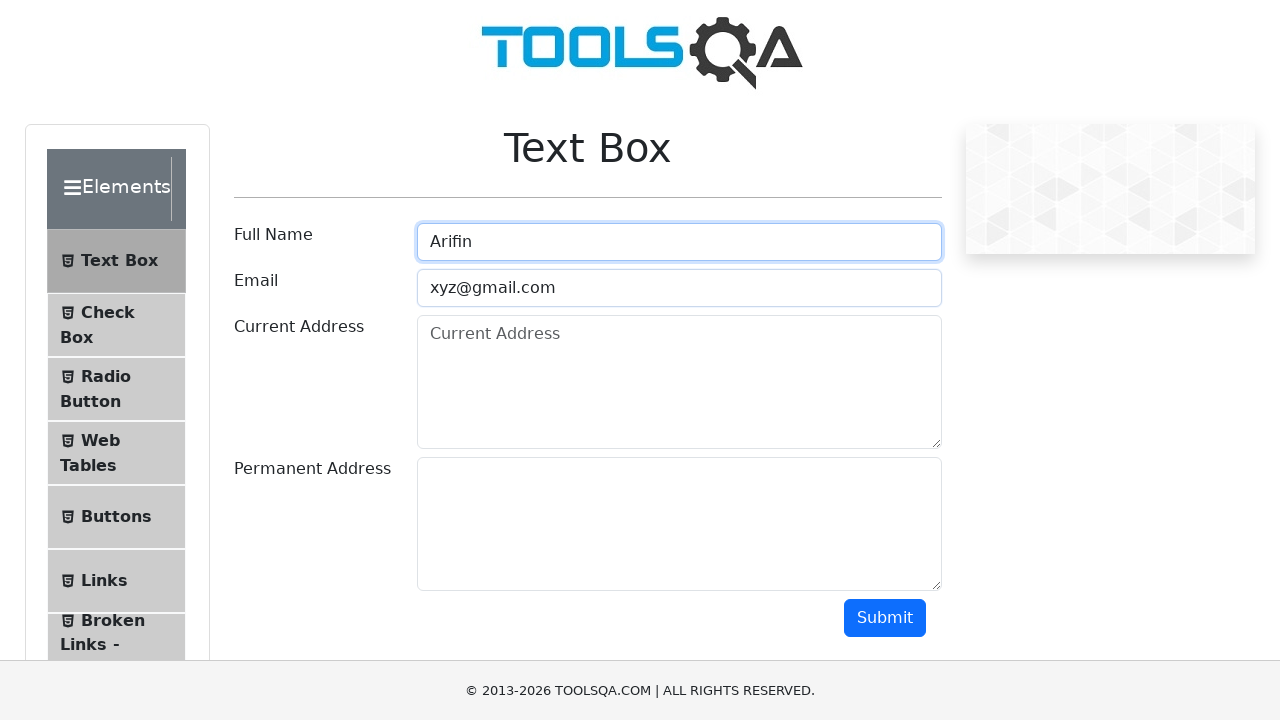

Filled current address field with 'BD' on #currentAddress
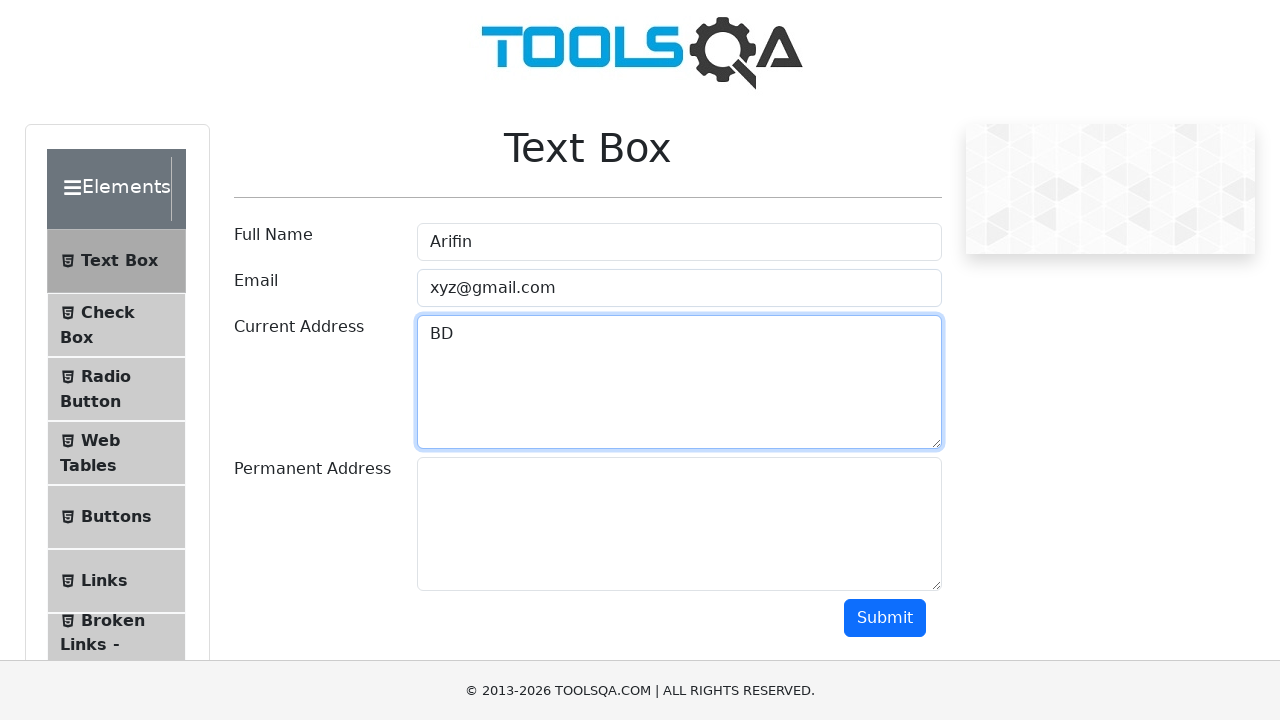

Filled permanent address field with 'BD' on #permanentAddress
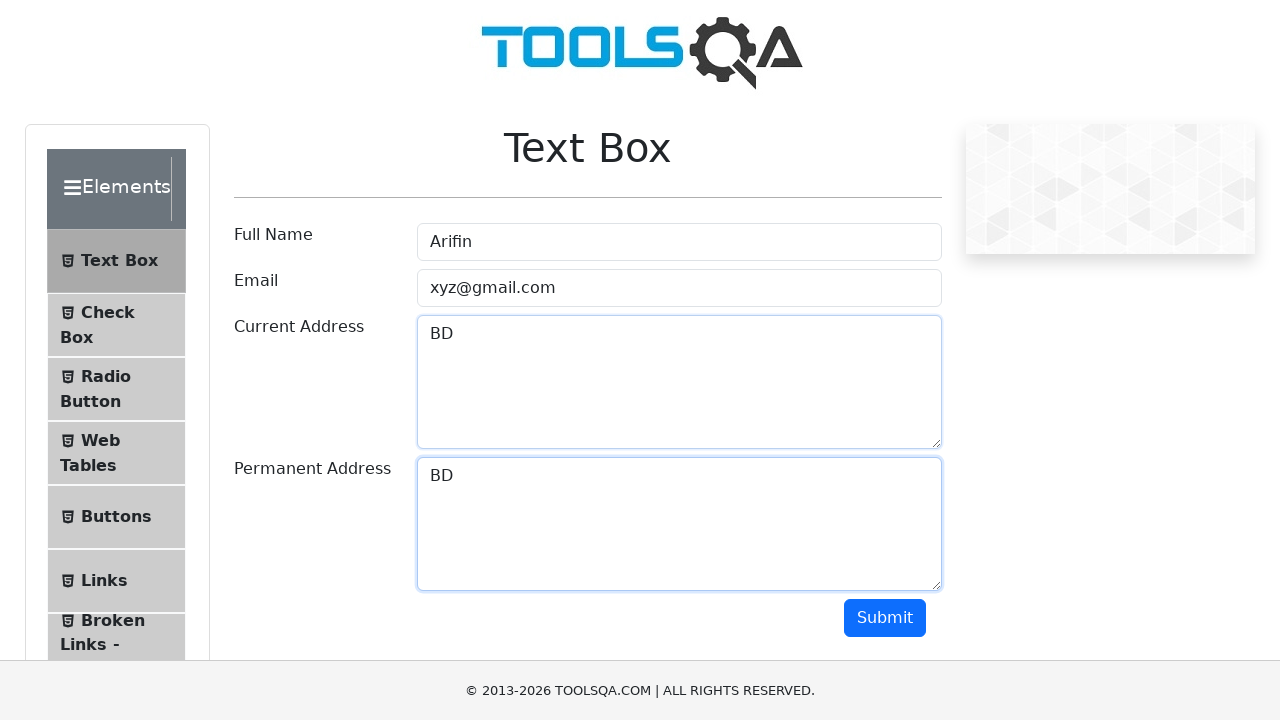

Scrolled down 350px to reveal submit button
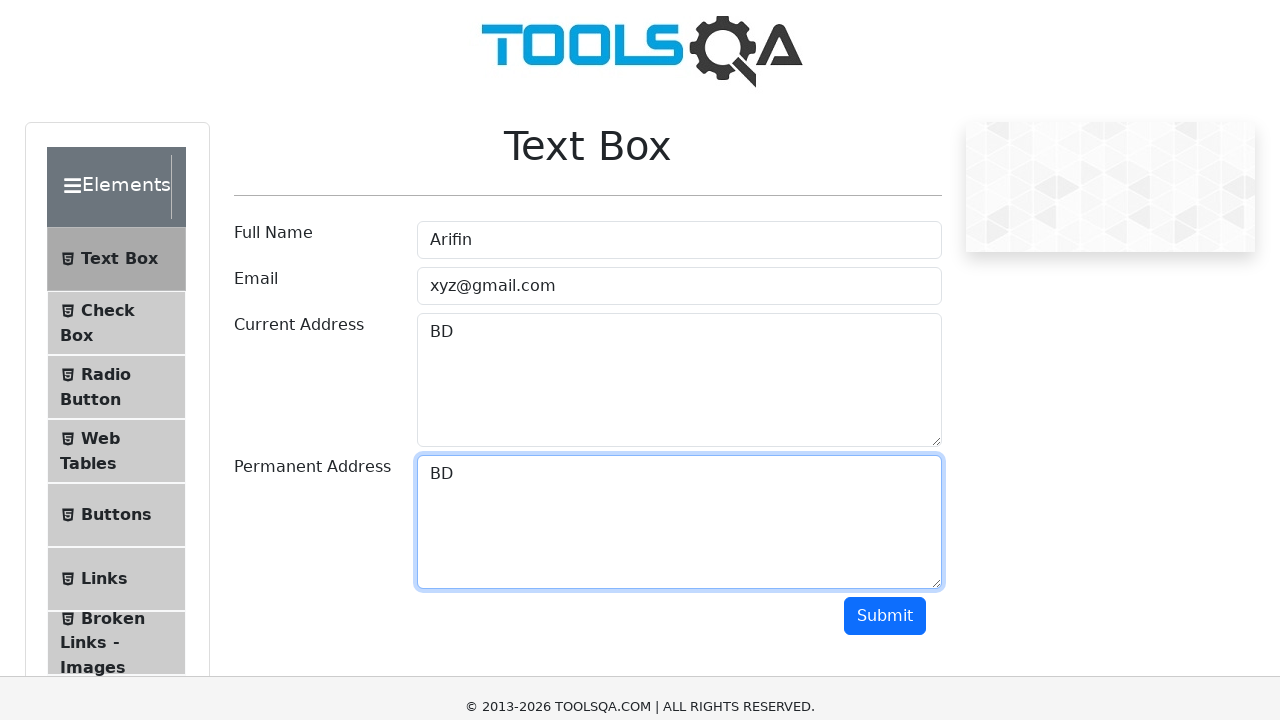

Clicked submit button to submit form at (885, 268) on #submit
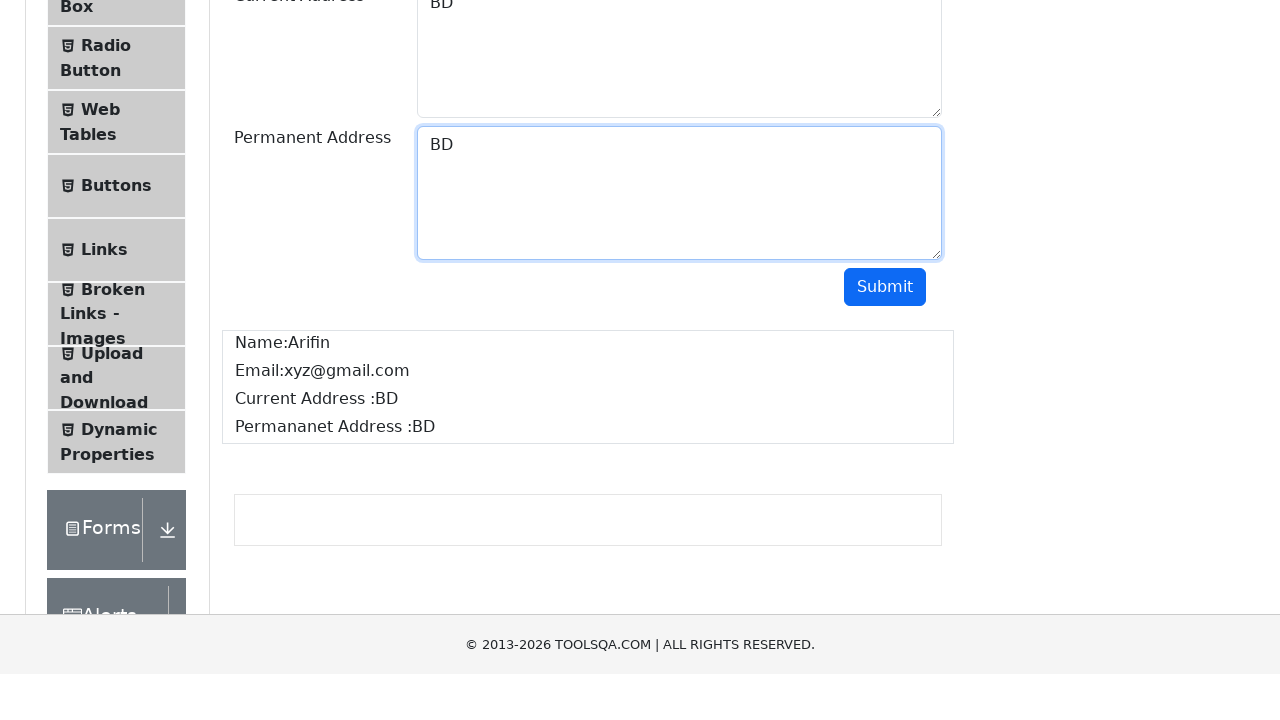

Retrieved output name text to verify submission
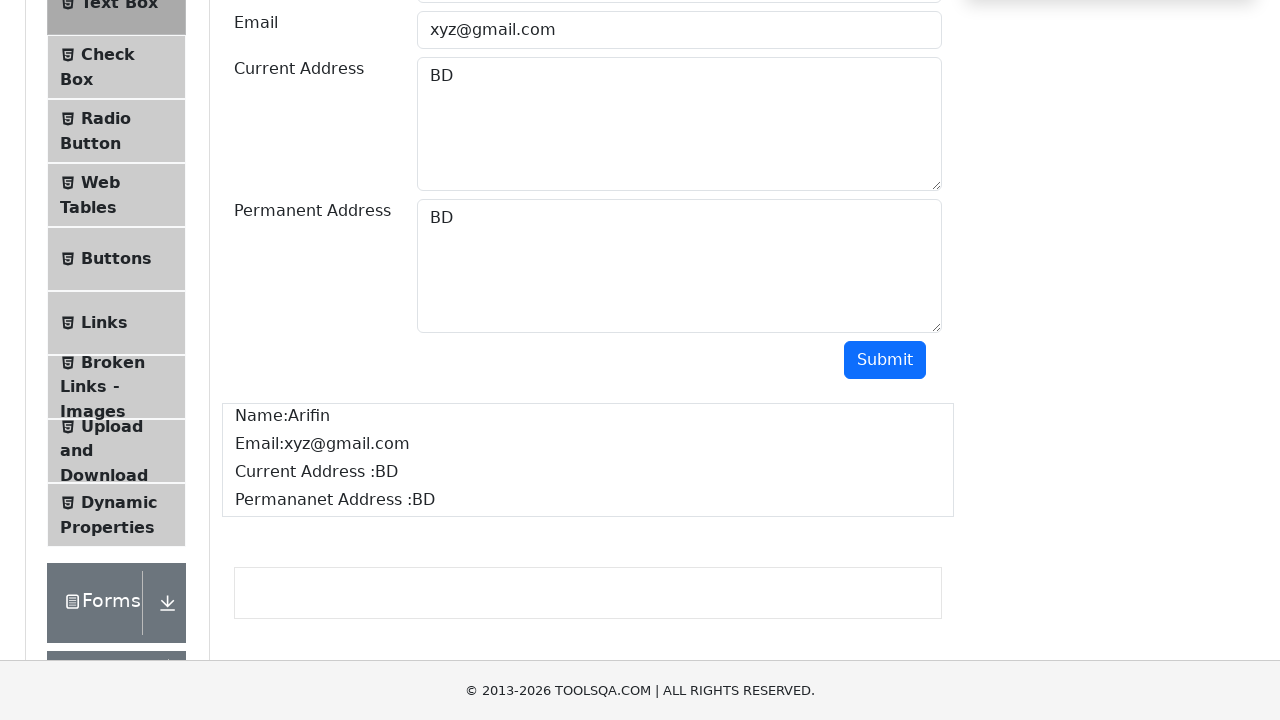

Verified that 'Arifin' appears in the output
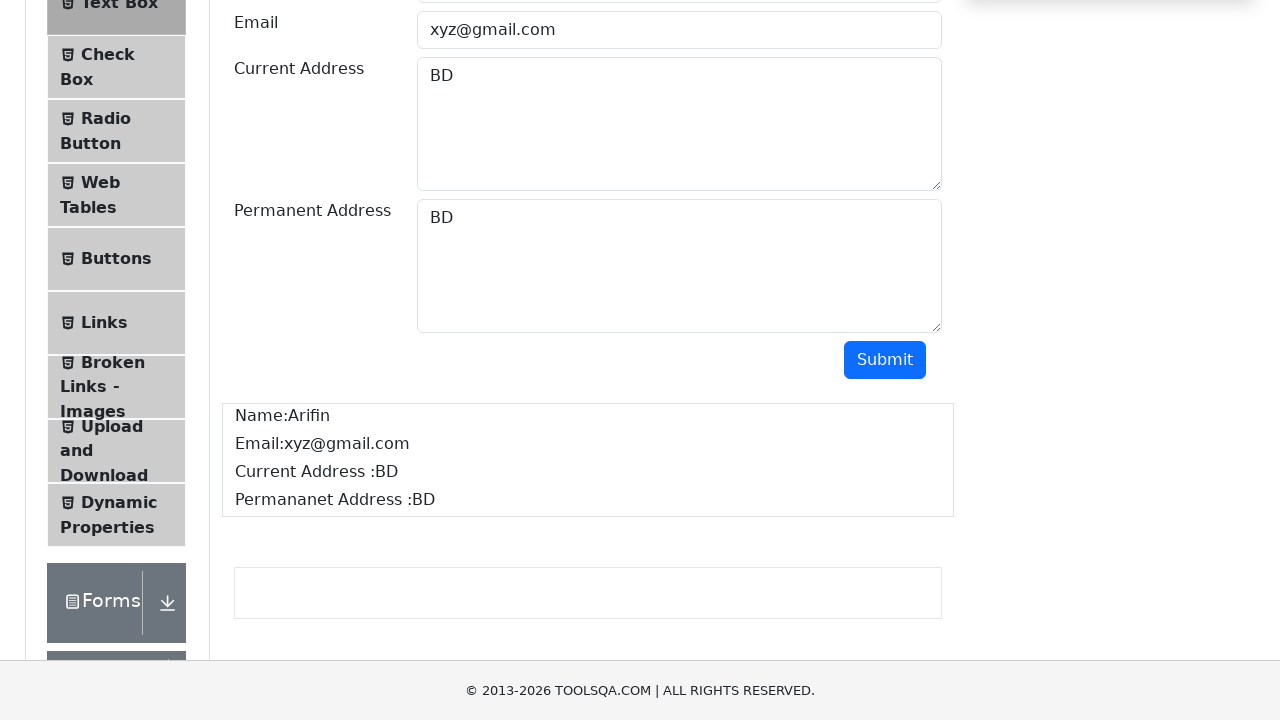

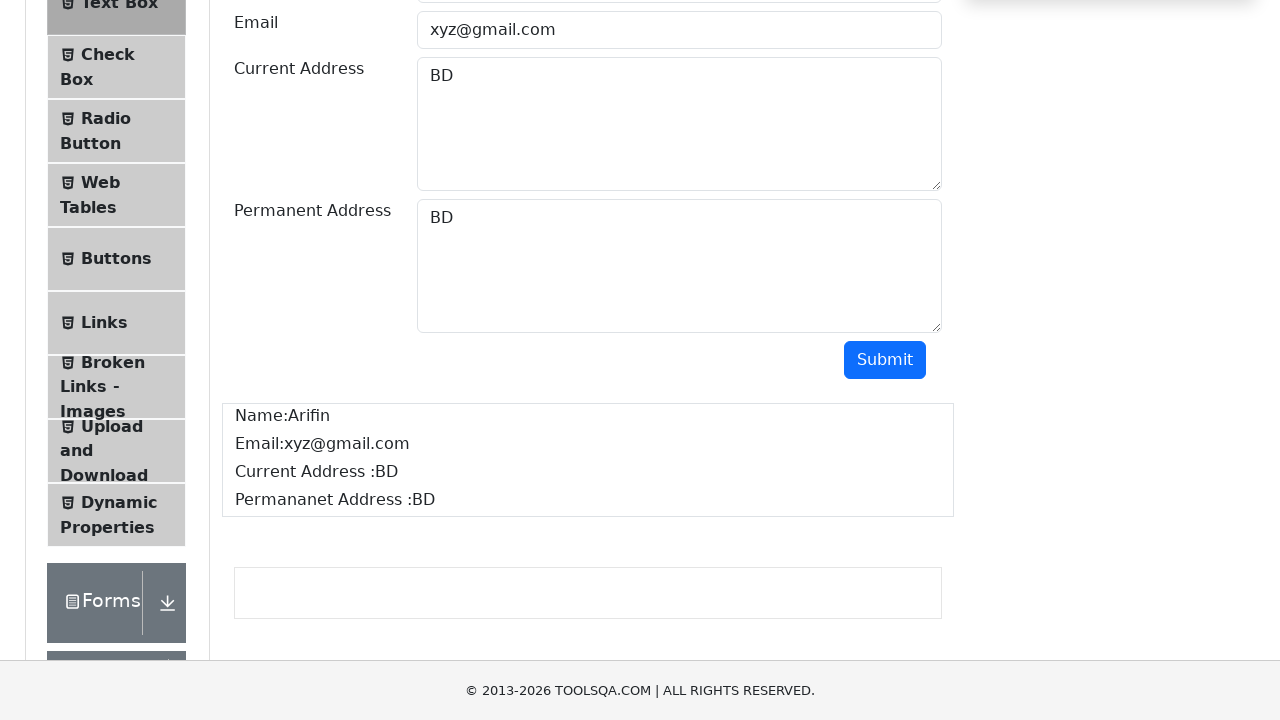